Tests Python.org search functionality by searching for "pycon" and verifying results are found

Starting URL: http://www.python.org

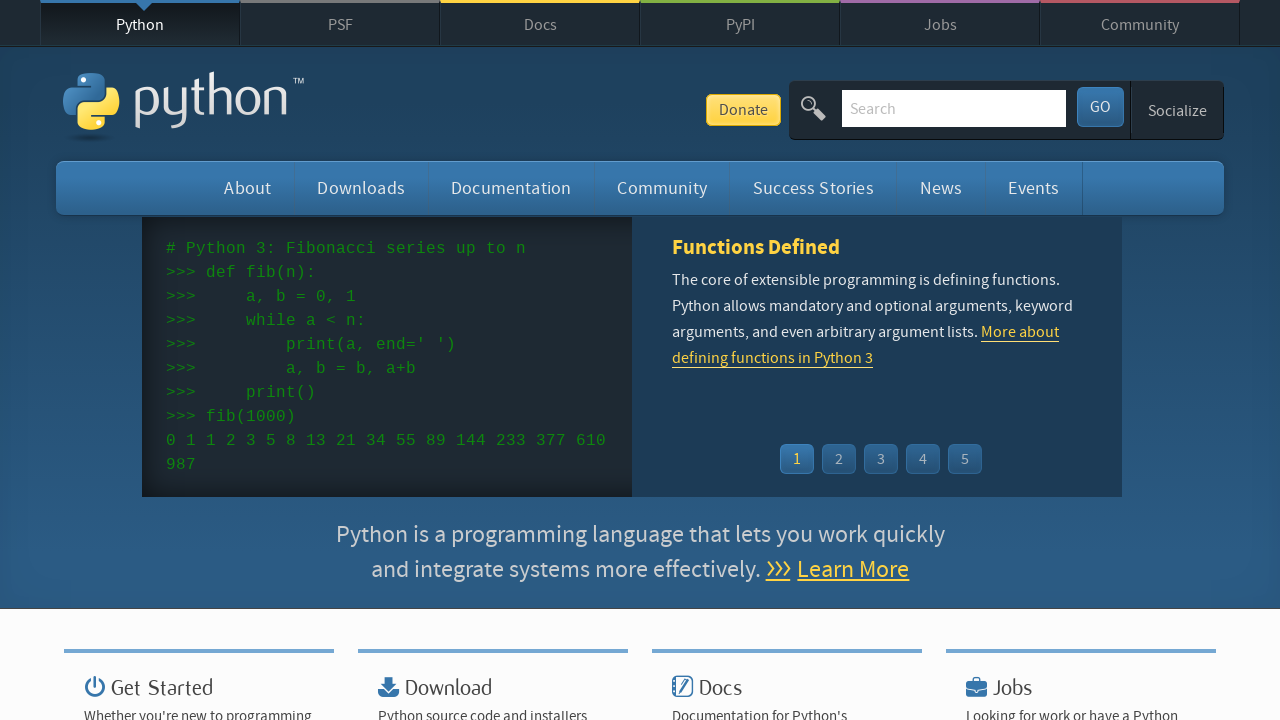

Verified page title contains 'Python'
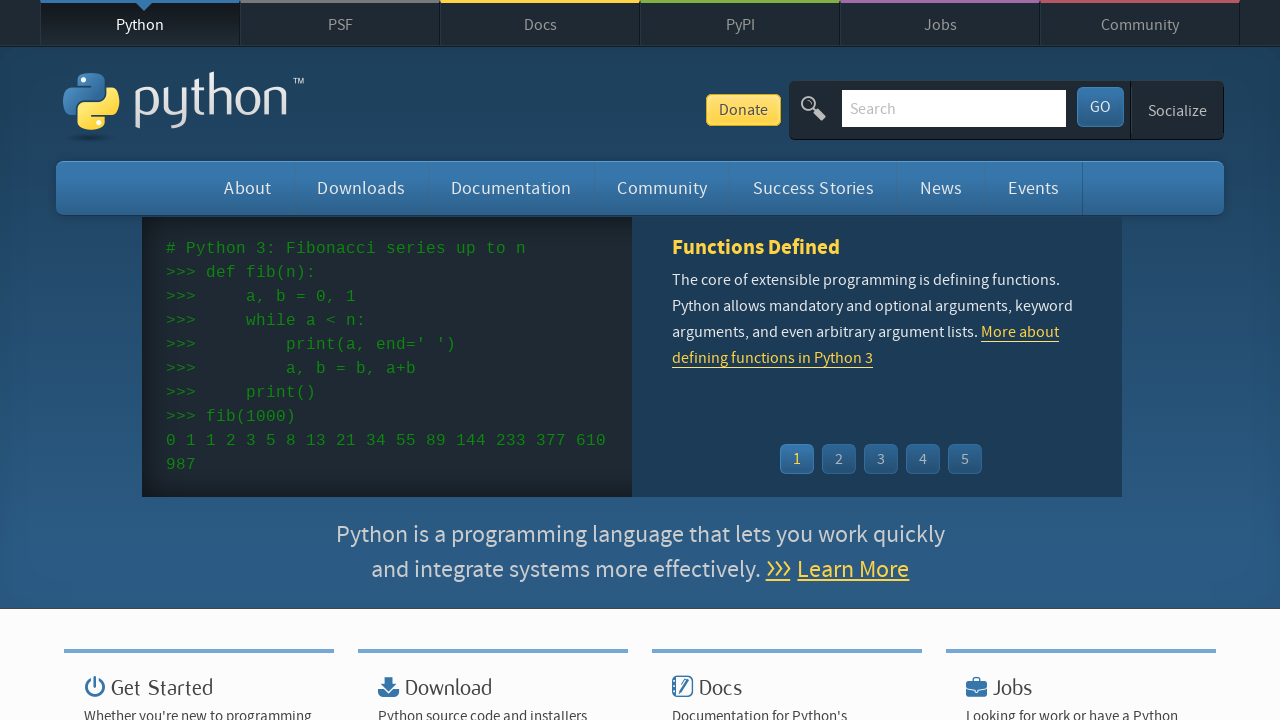

Cleared search box on input[name='q']
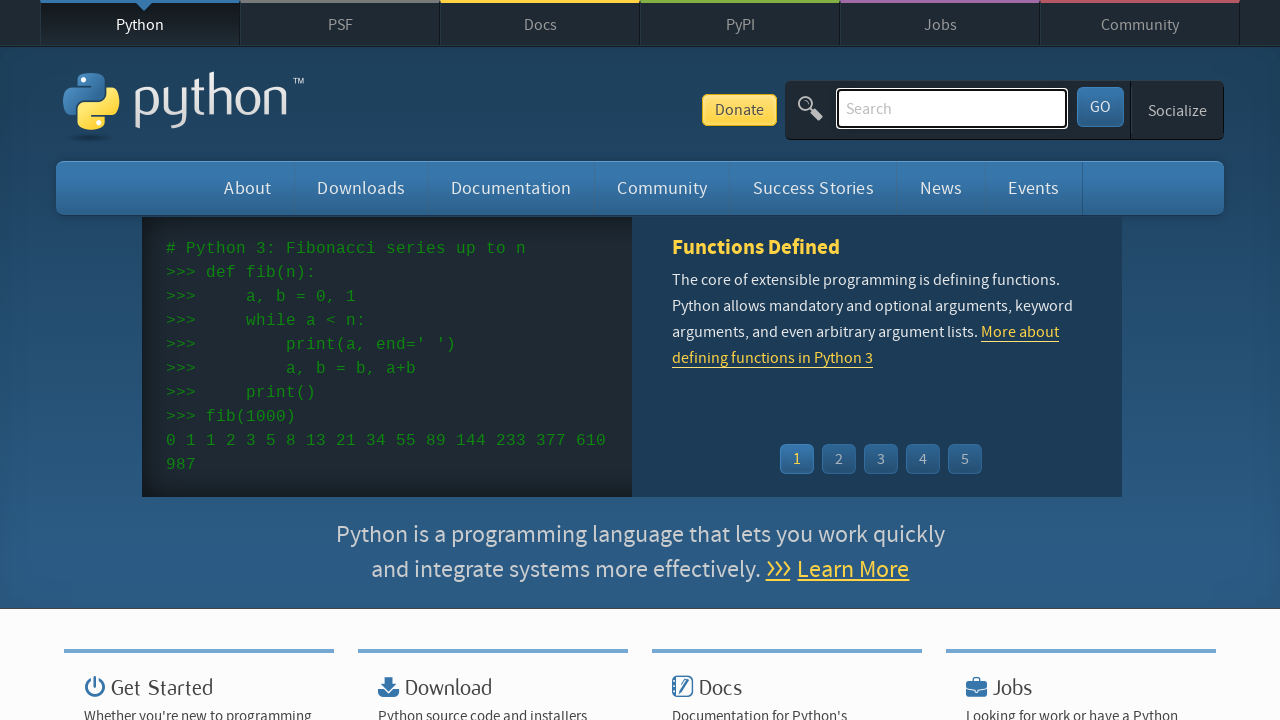

Filled search box with 'pycon' on input[name='q']
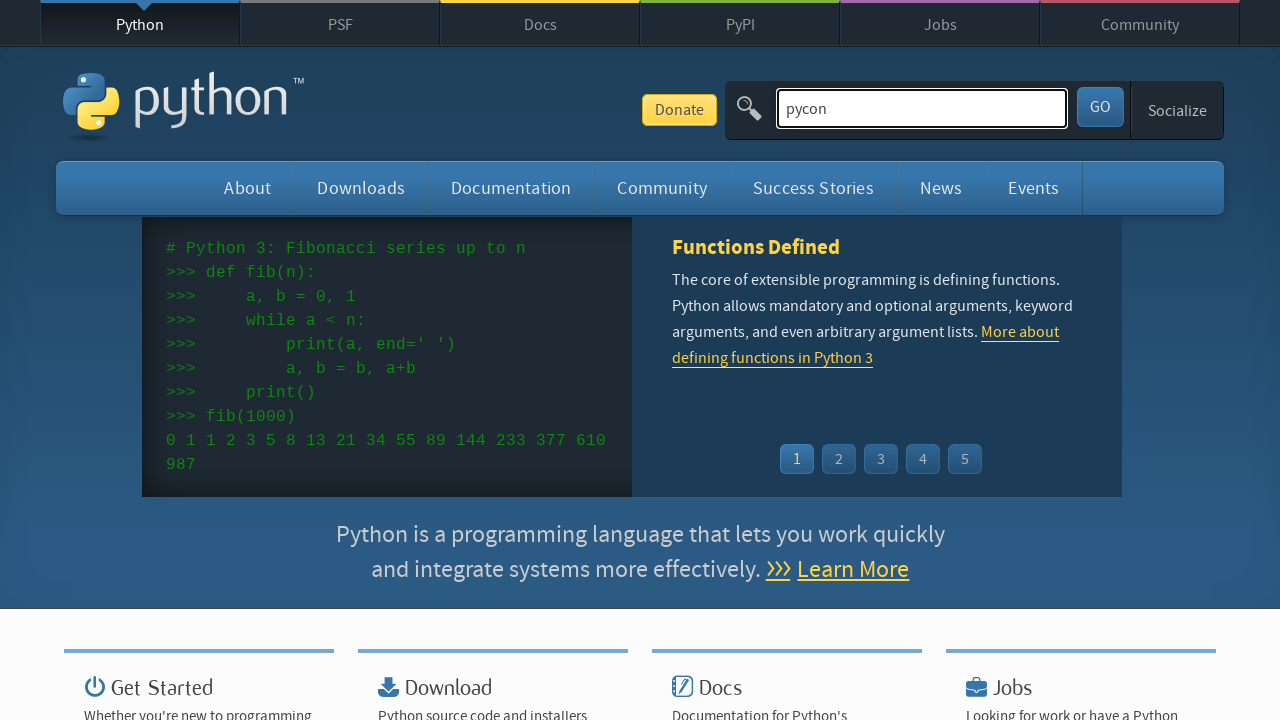

Pressed Enter to submit search on input[name='q']
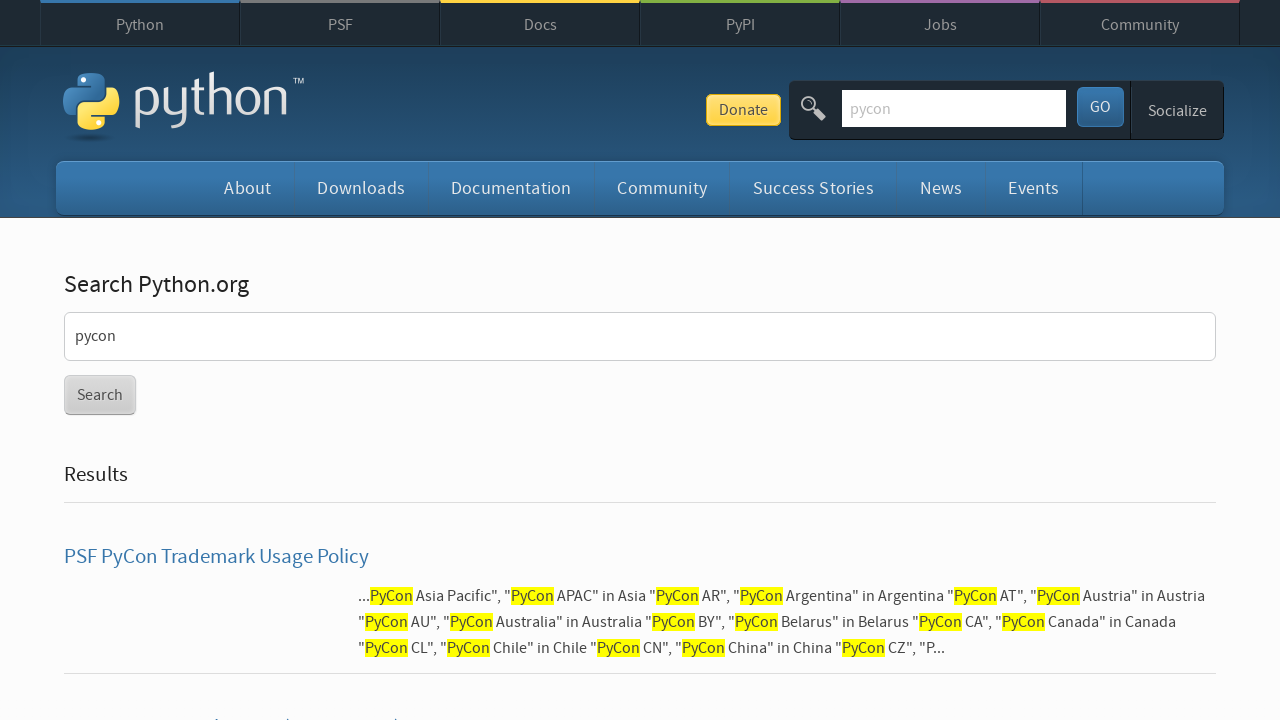

Waited for page to load
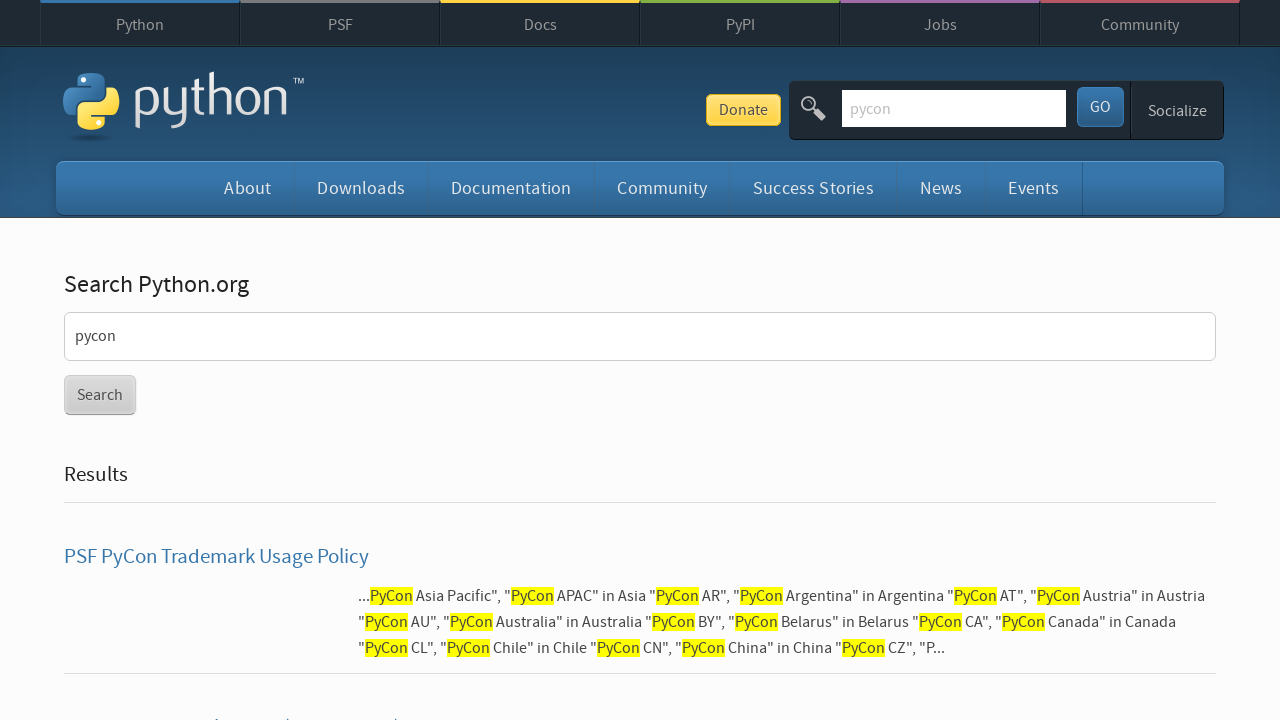

Verified search results were found for 'pycon'
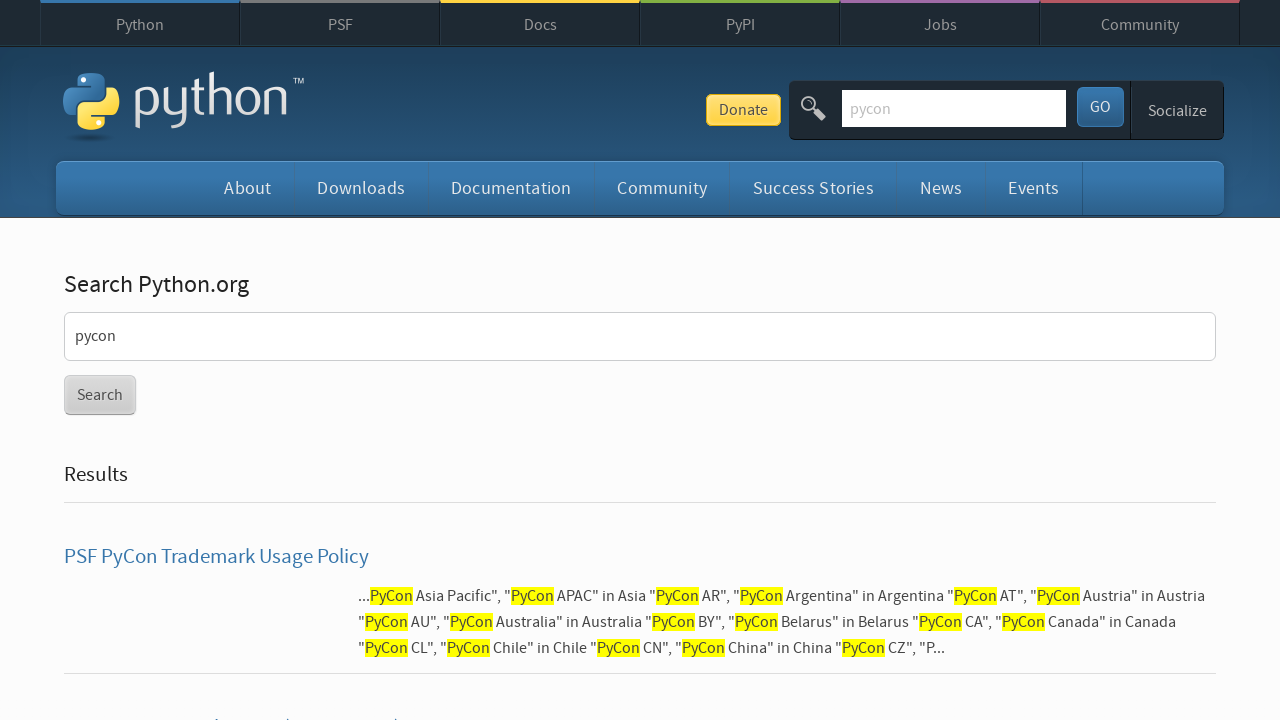

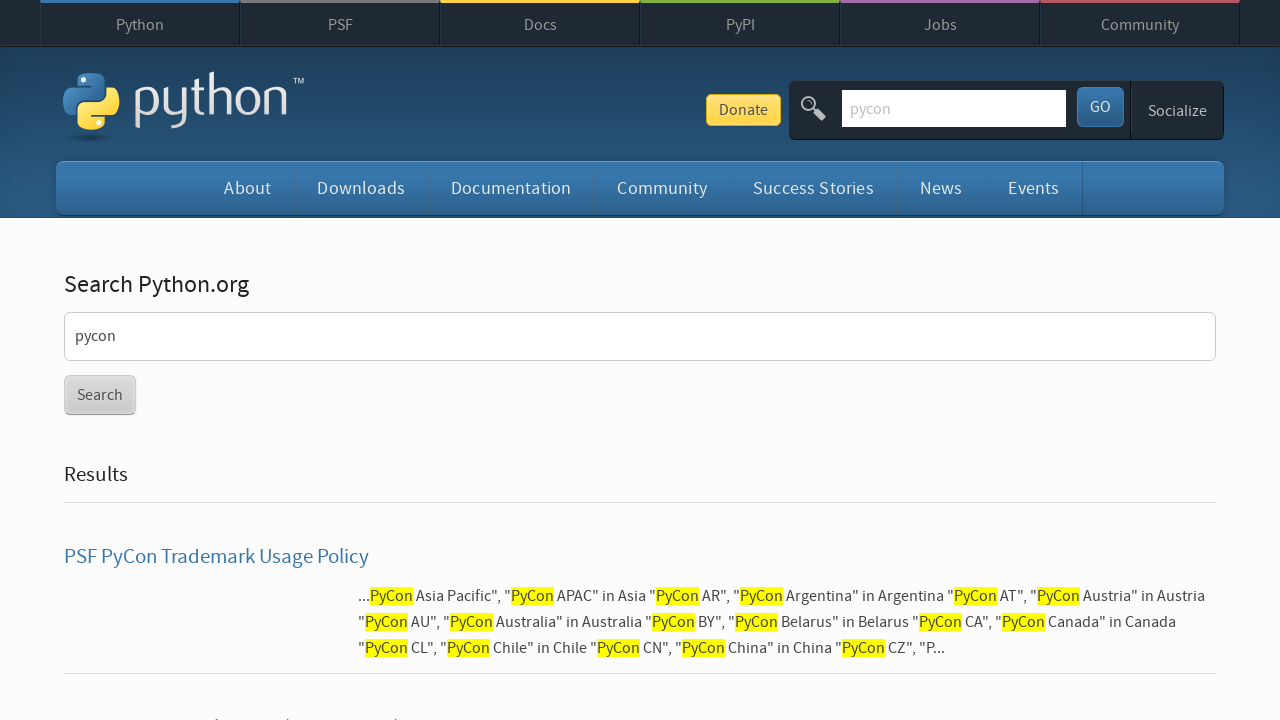